Tests resizable element functionality by dragging the resize handle 500 pixels right and 300 pixels down.

Starting URL: https://jqueryui.com/resources/demos/resizable/default.html

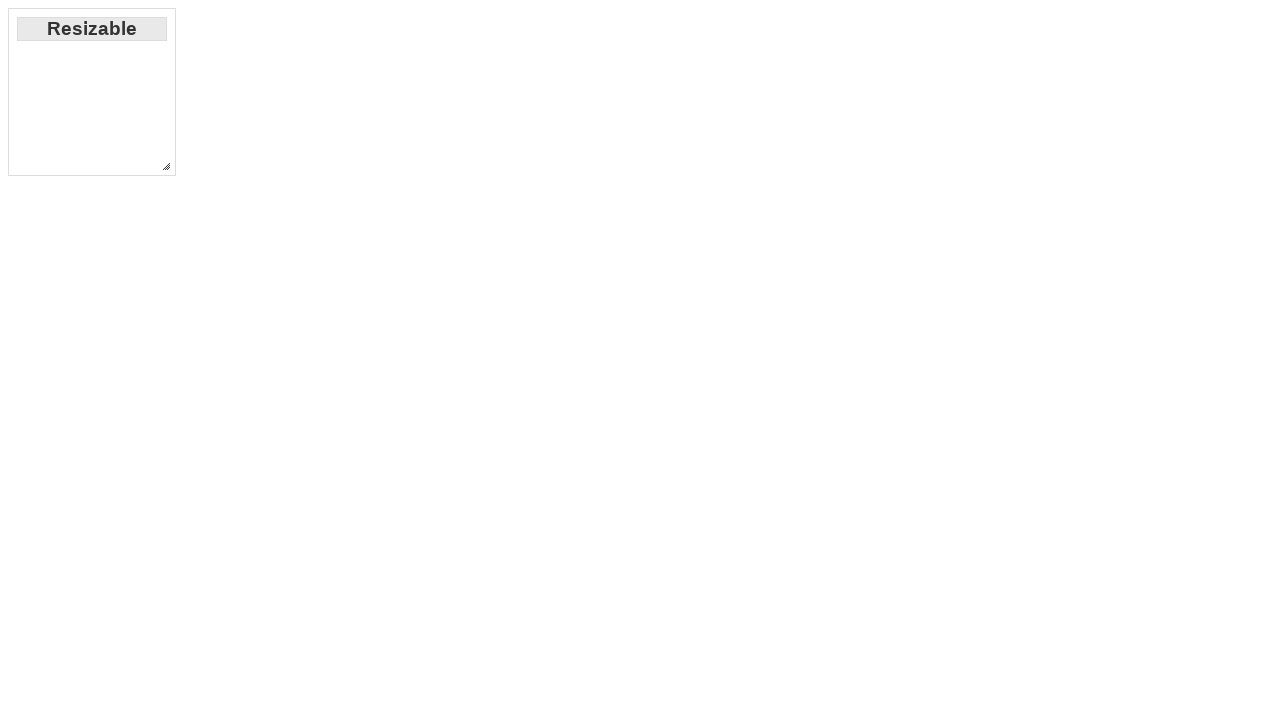

Navigated to resizable demo page
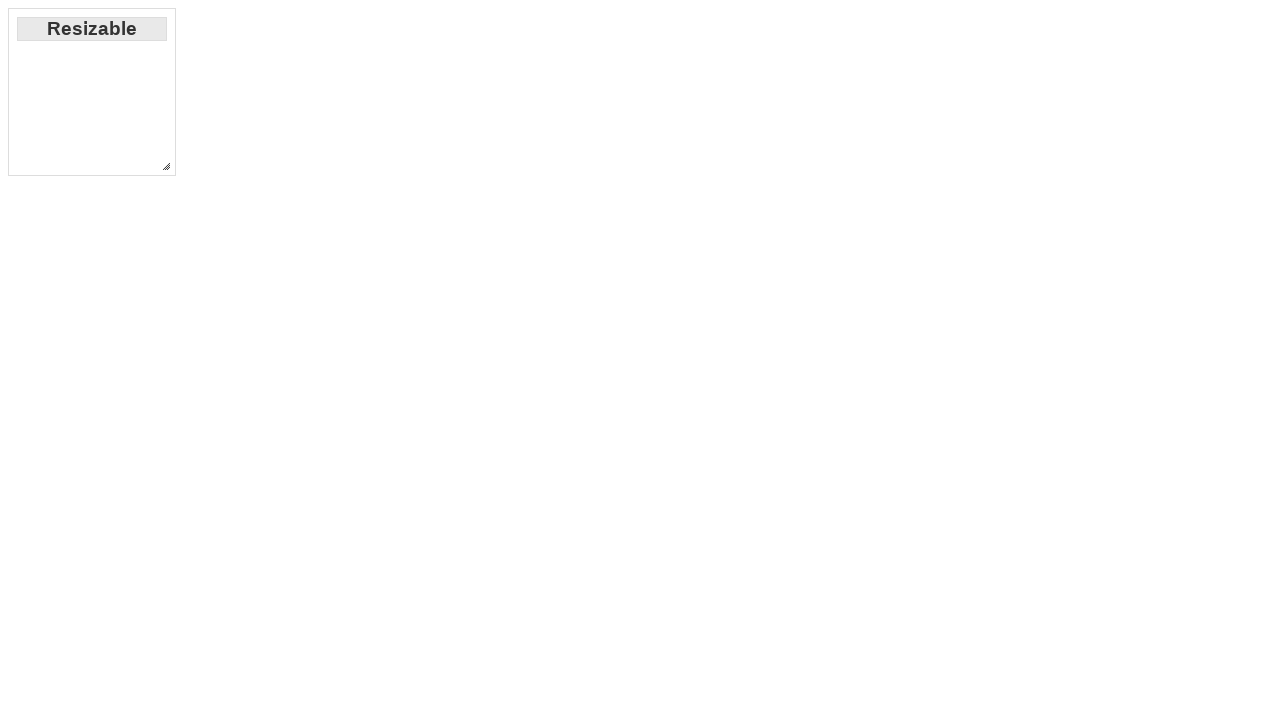

Resize handle is now visible
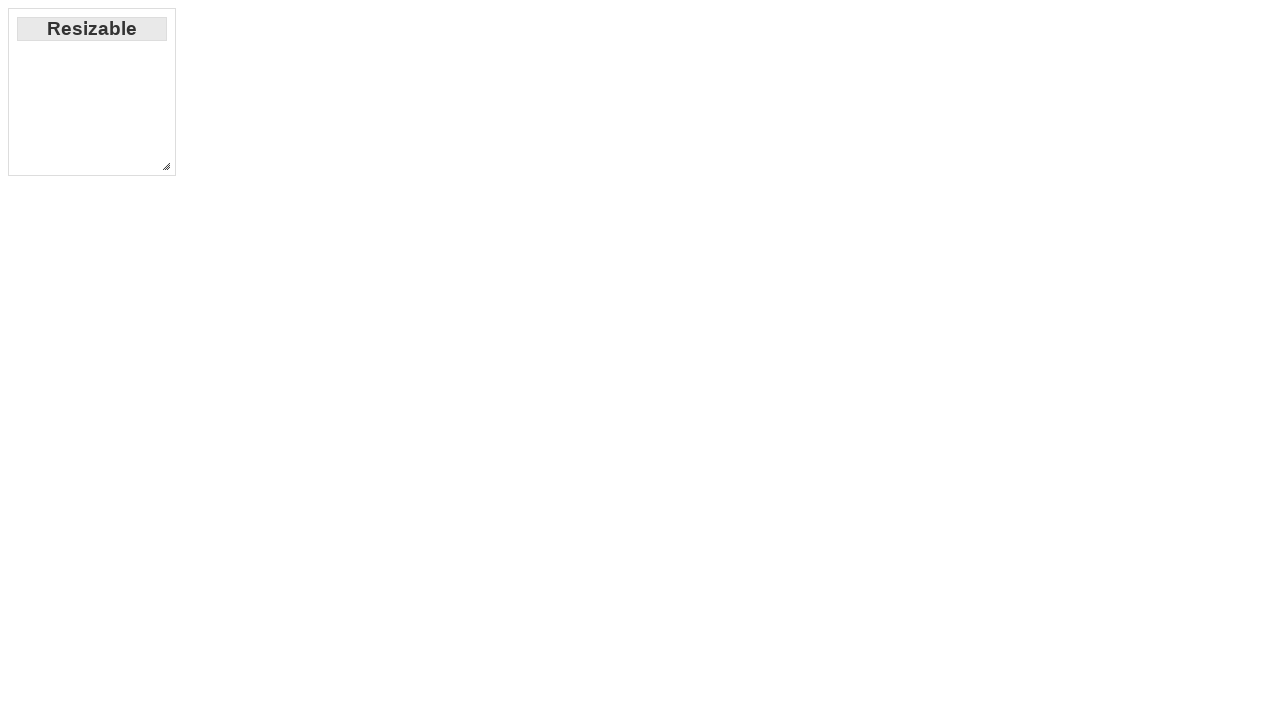

Retrieved bounding box of resize handle
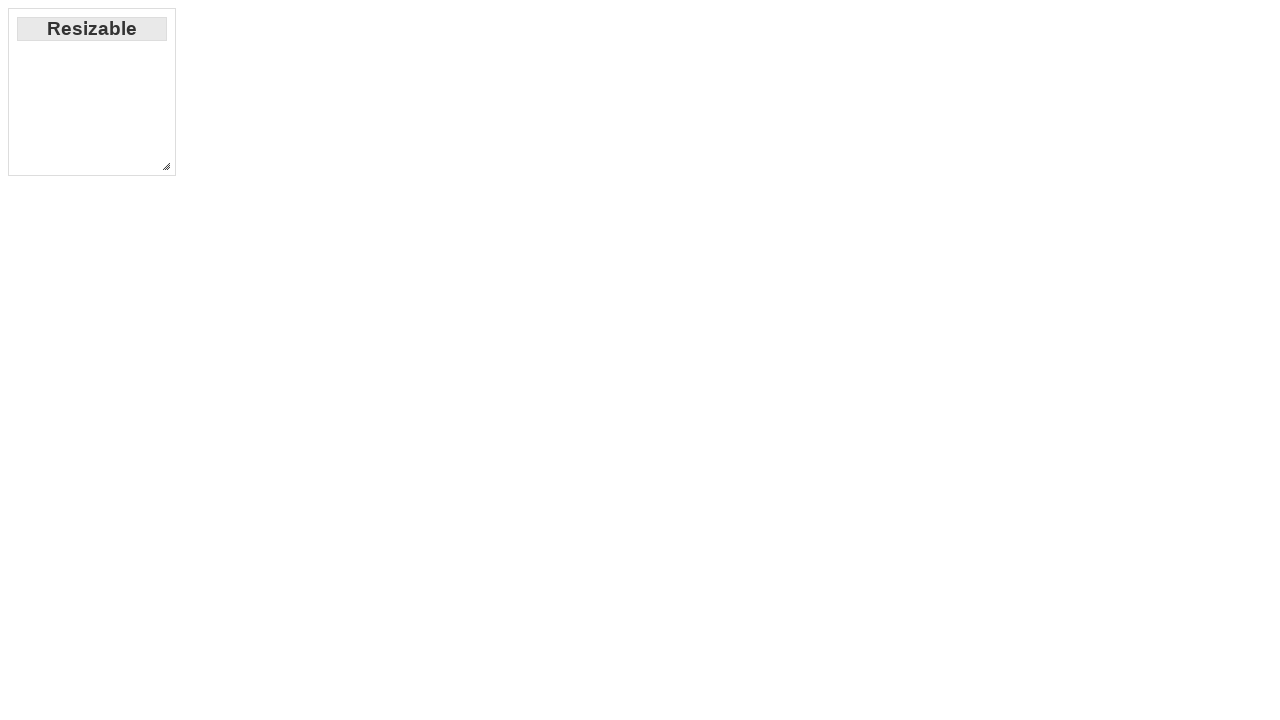

Moved mouse to center of resize handle at (166, 166)
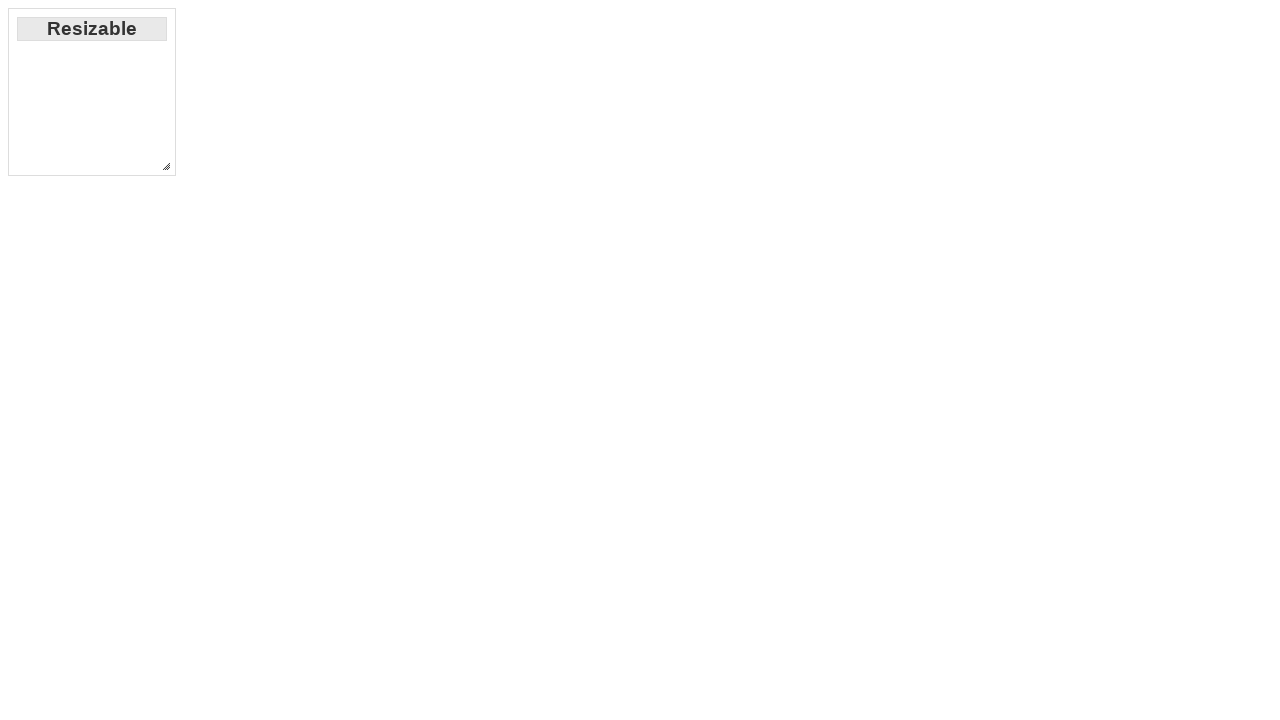

Pressed mouse button down on resize handle at (166, 166)
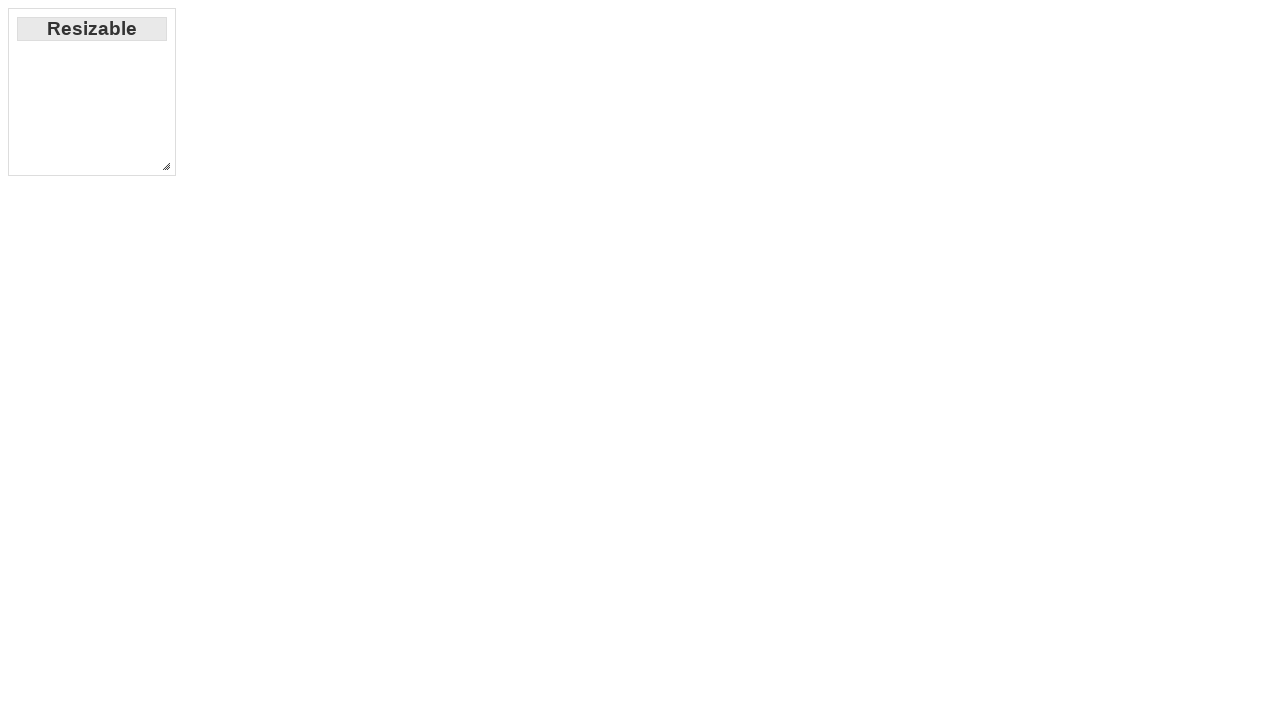

Dragged resize handle 500 pixels right and 300 pixels down at (666, 466)
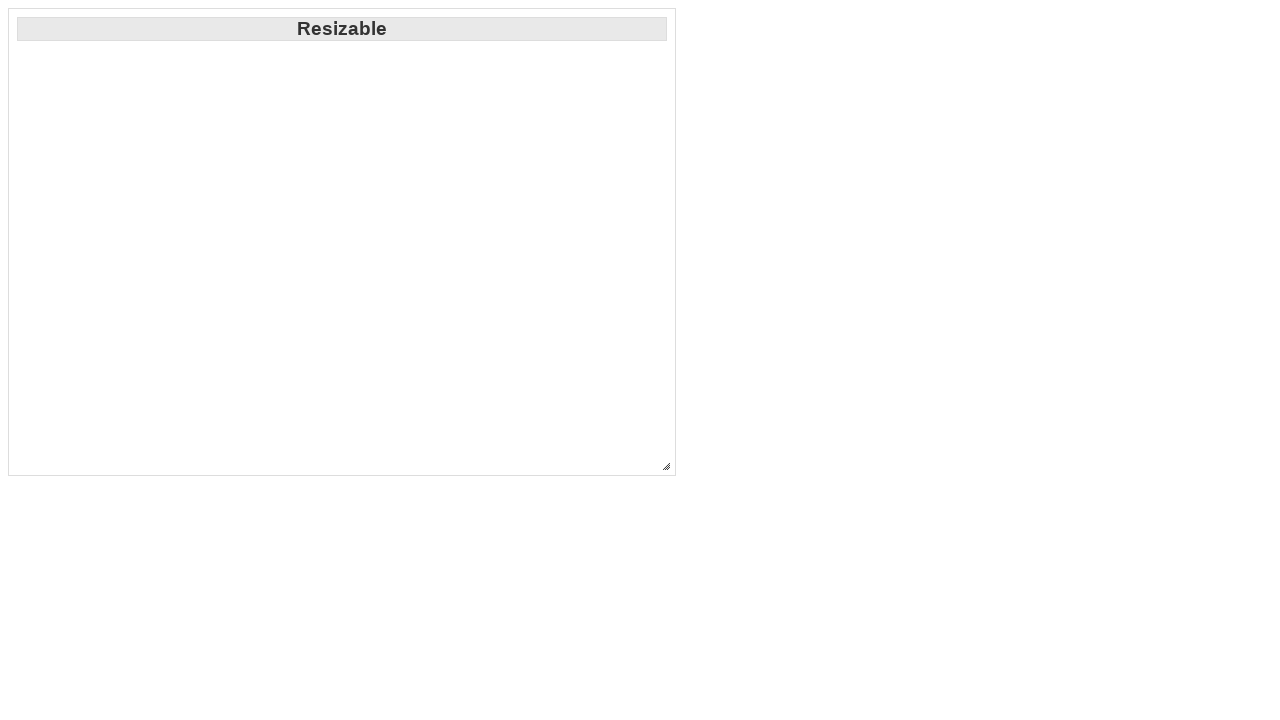

Released mouse button, resize operation complete at (666, 466)
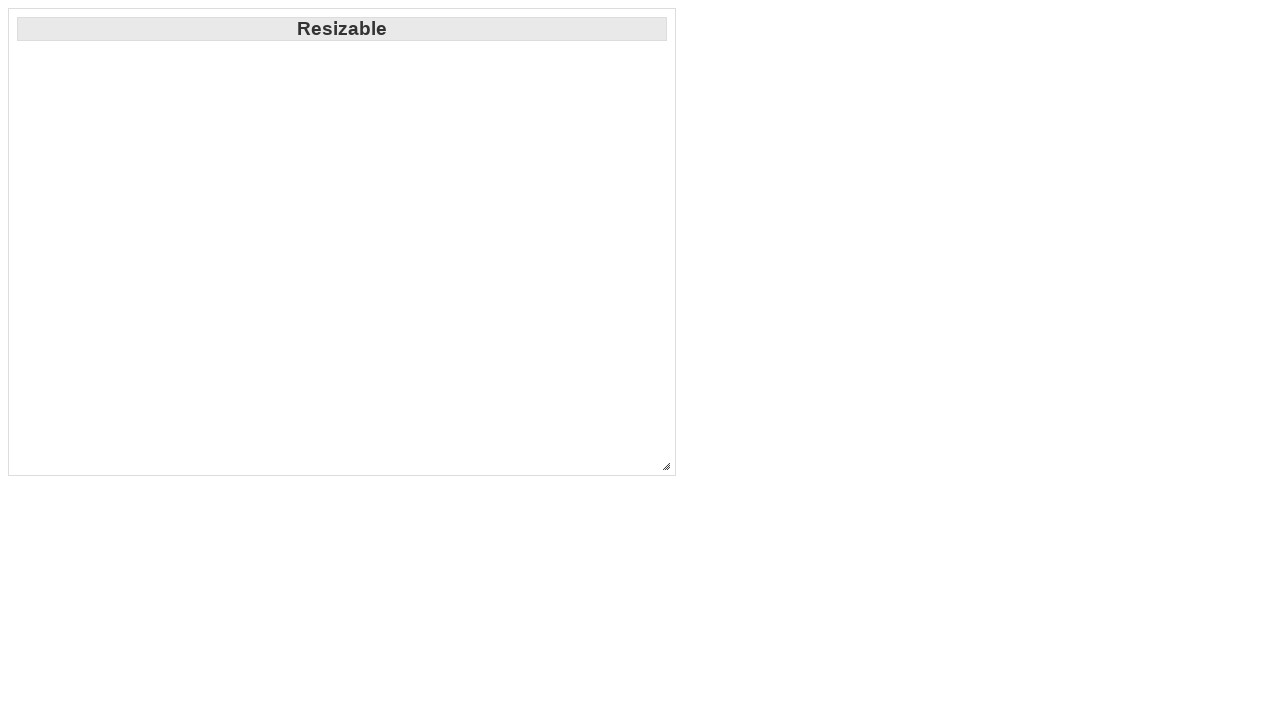

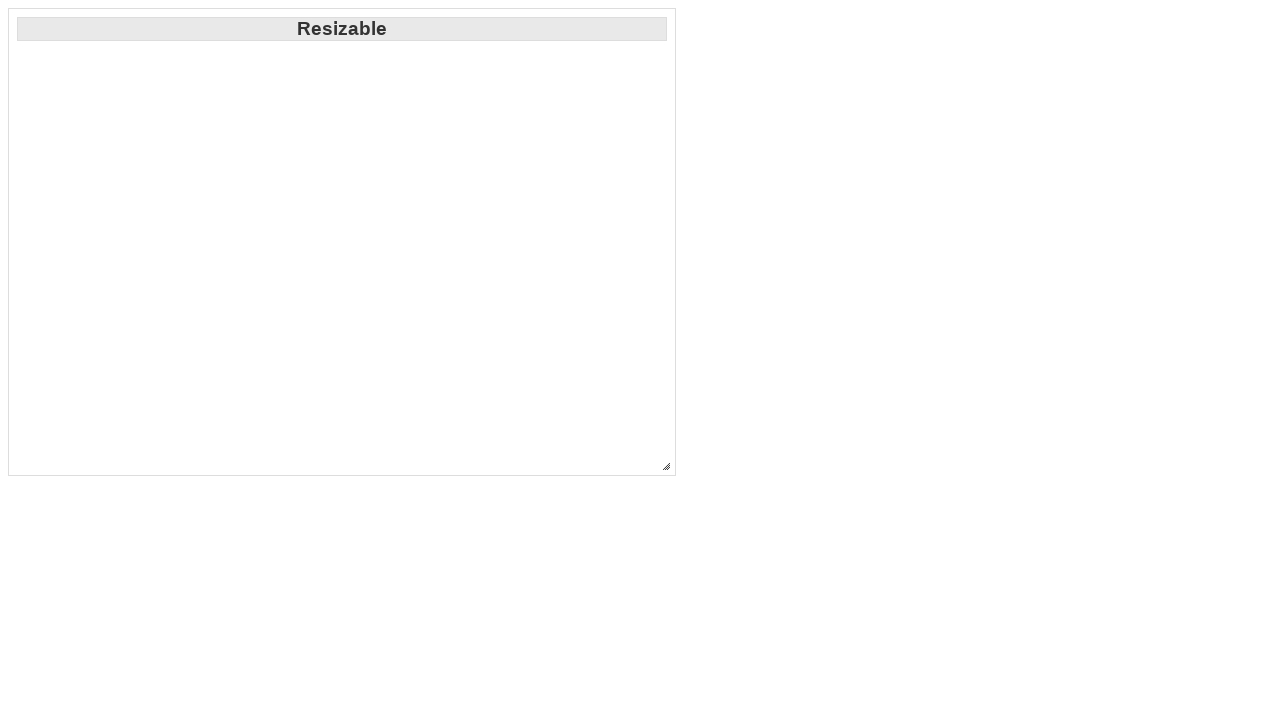